Tests JavaScript alert handling by clicking a button that triggers an alert and then accepting/dismissing the alert dialog

Starting URL: https://the-internet.herokuapp.com/javascript_alerts

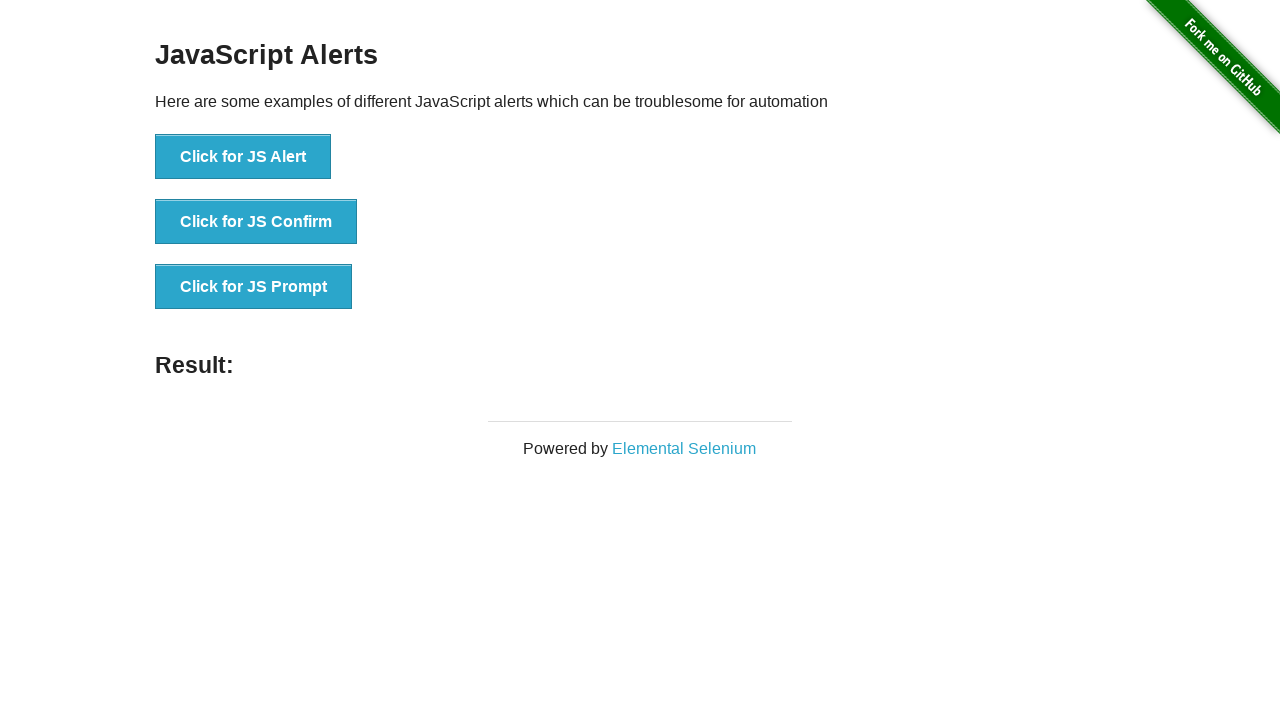

Clicked the 'Click for JS Alert' button at (243, 157) on xpath=//*[text()='Click for JS Alert']
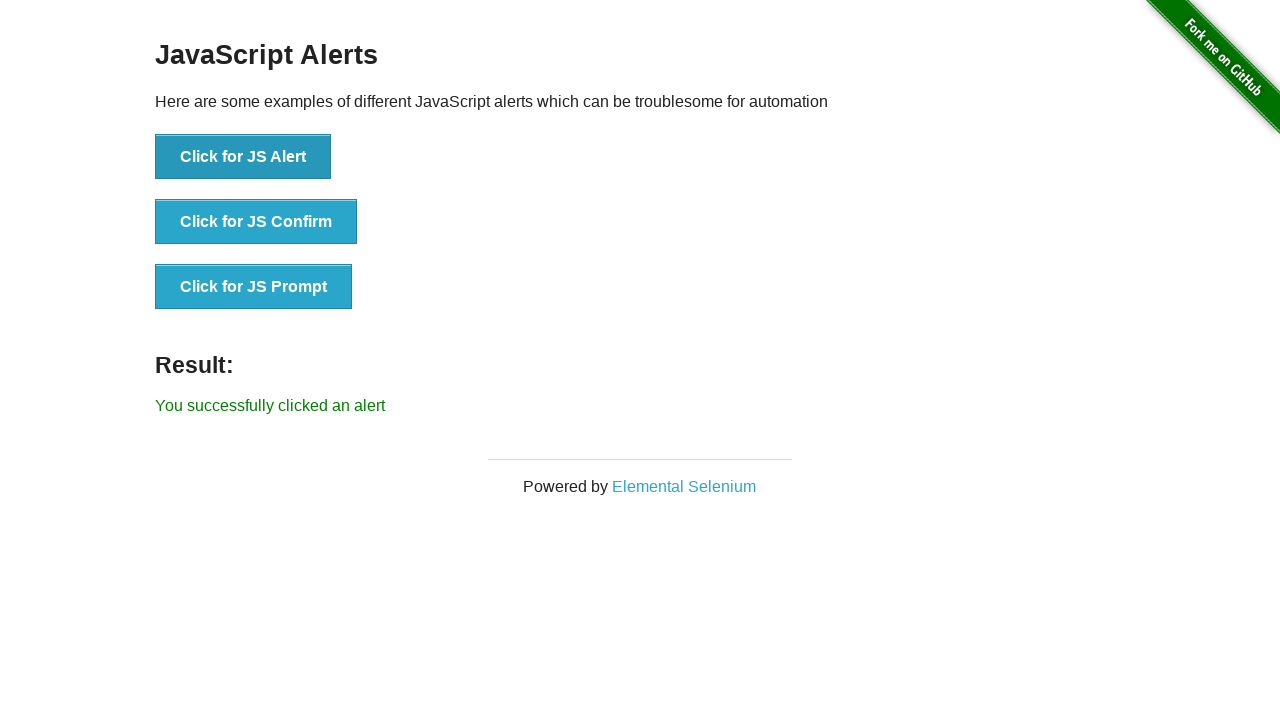

Set up dialog handler to accept alerts
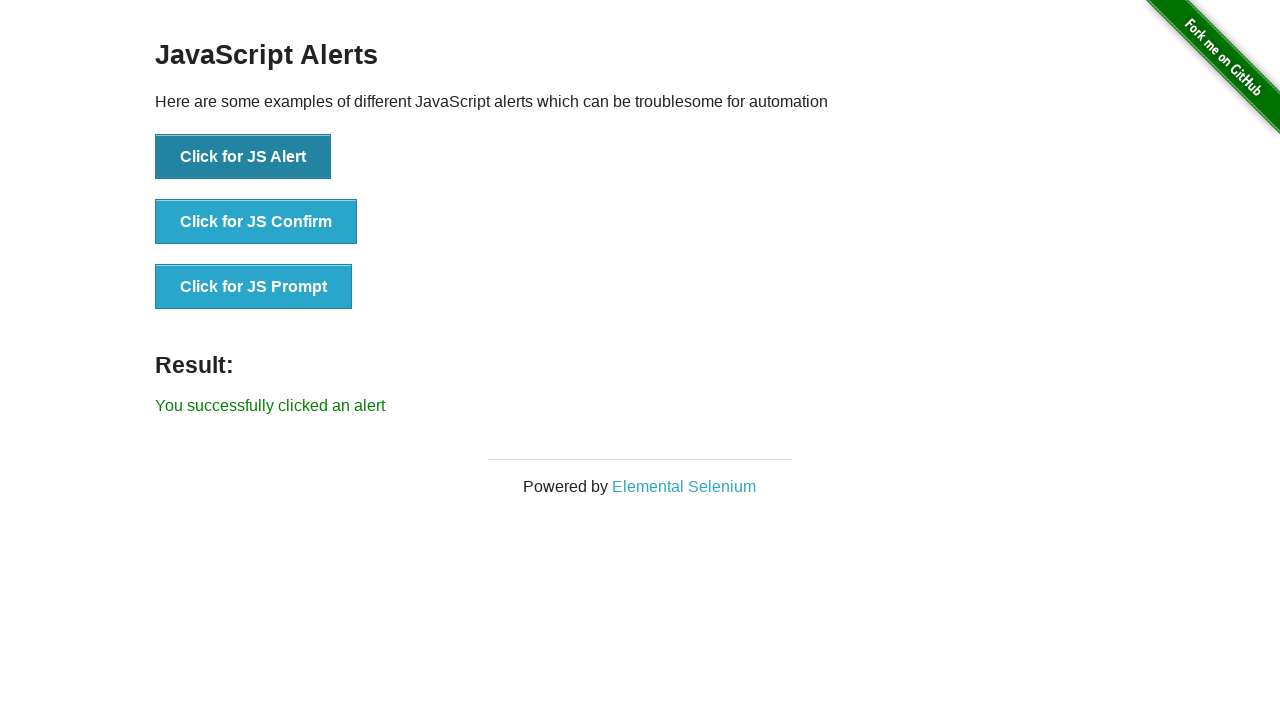

Executed JavaScript to initialize alert tracking
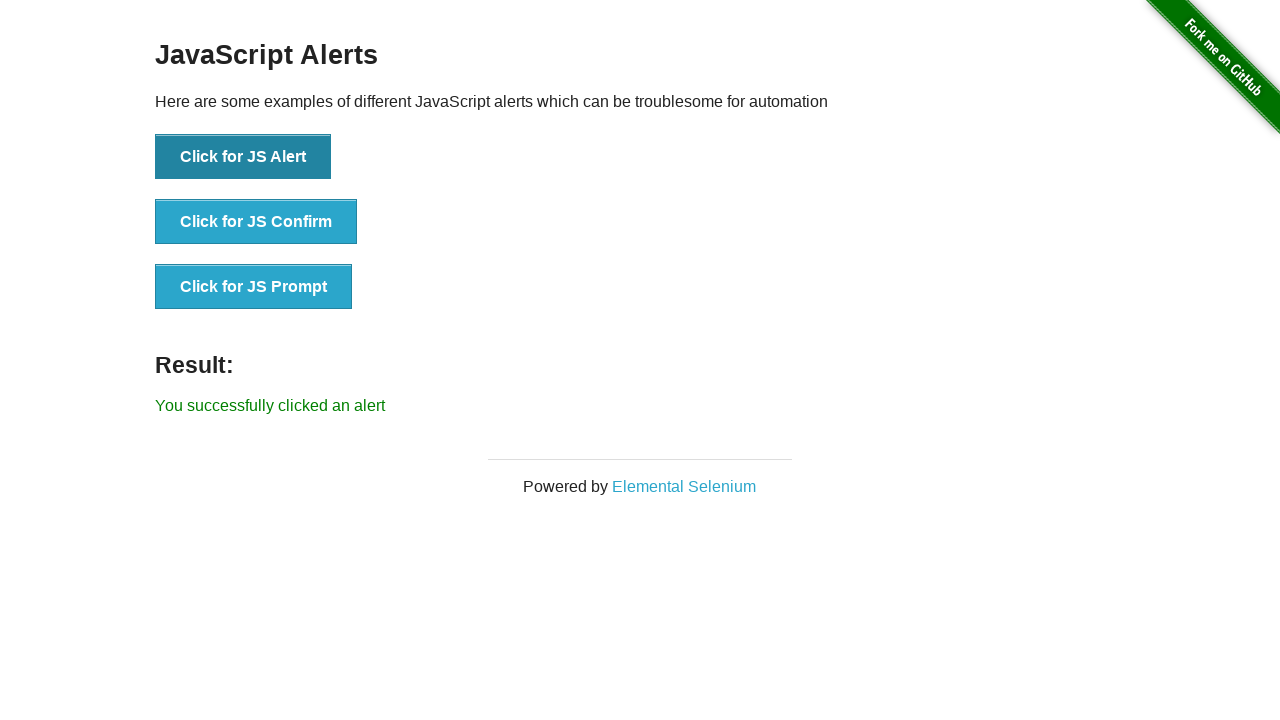

Clicked the JS Alert button to trigger the alert dialog at (243, 157) on button:has-text('Click for JS Alert')
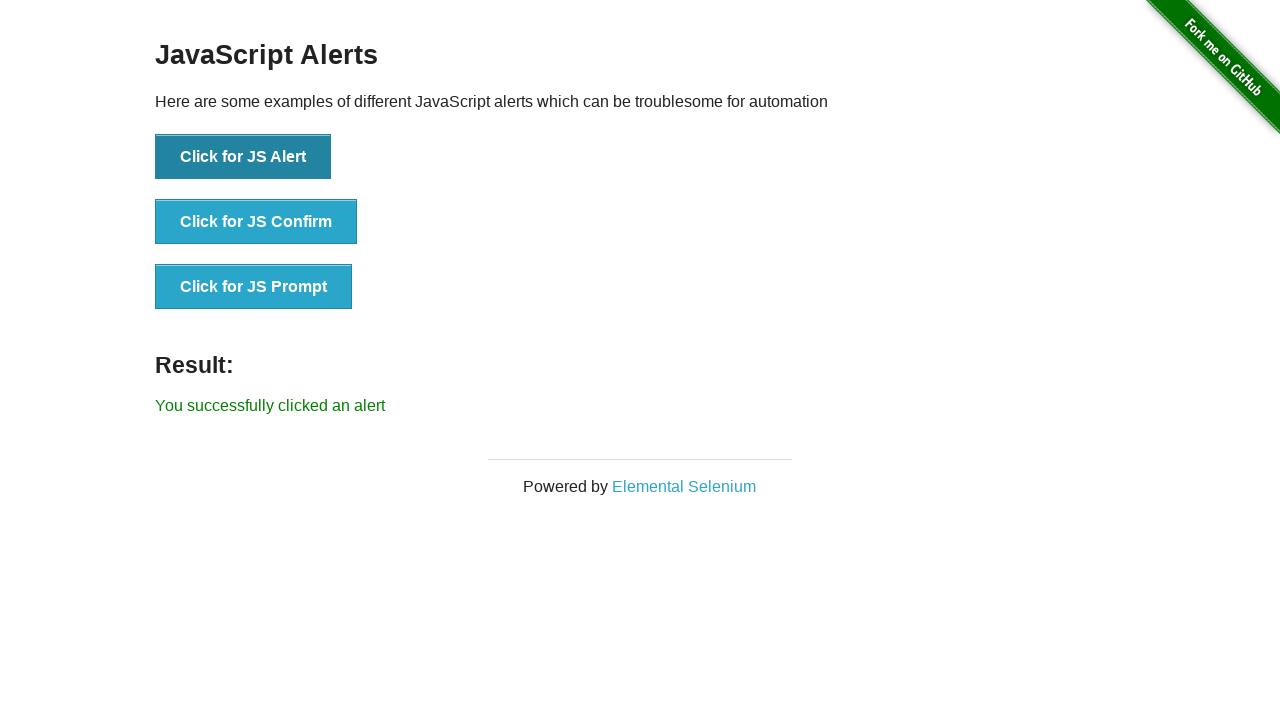

Waited for alert dialog to appear and be accepted
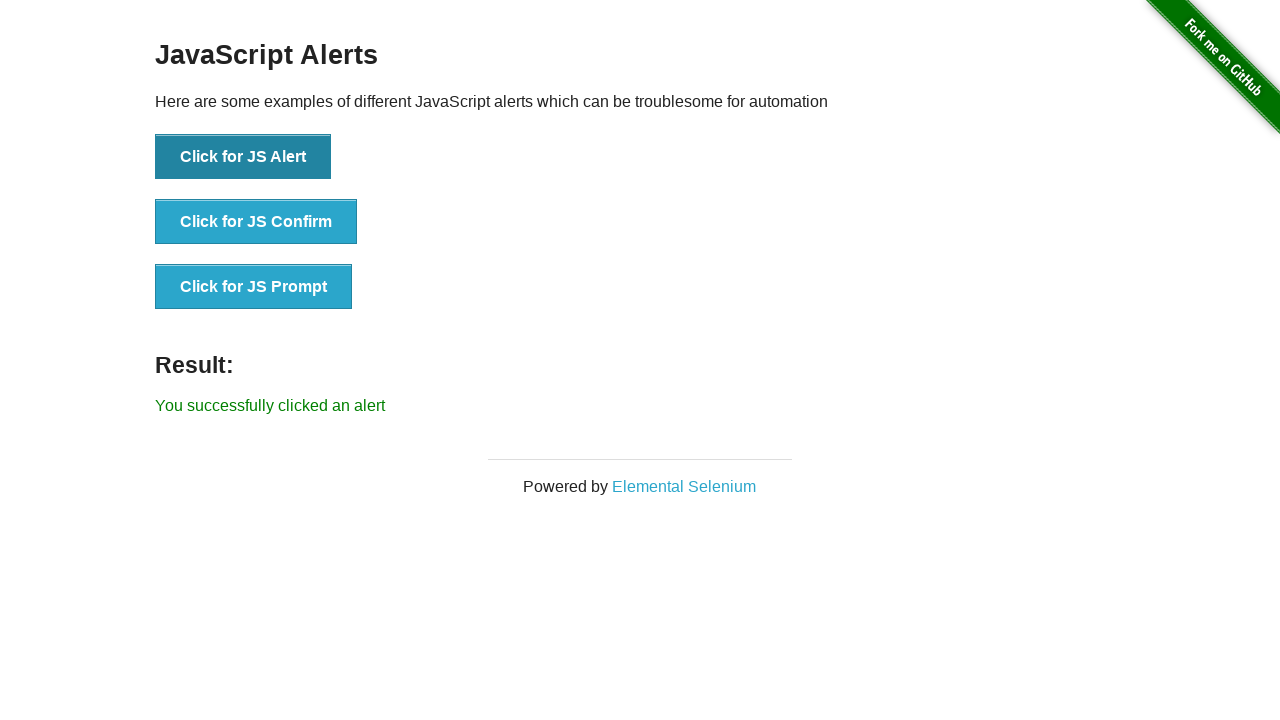

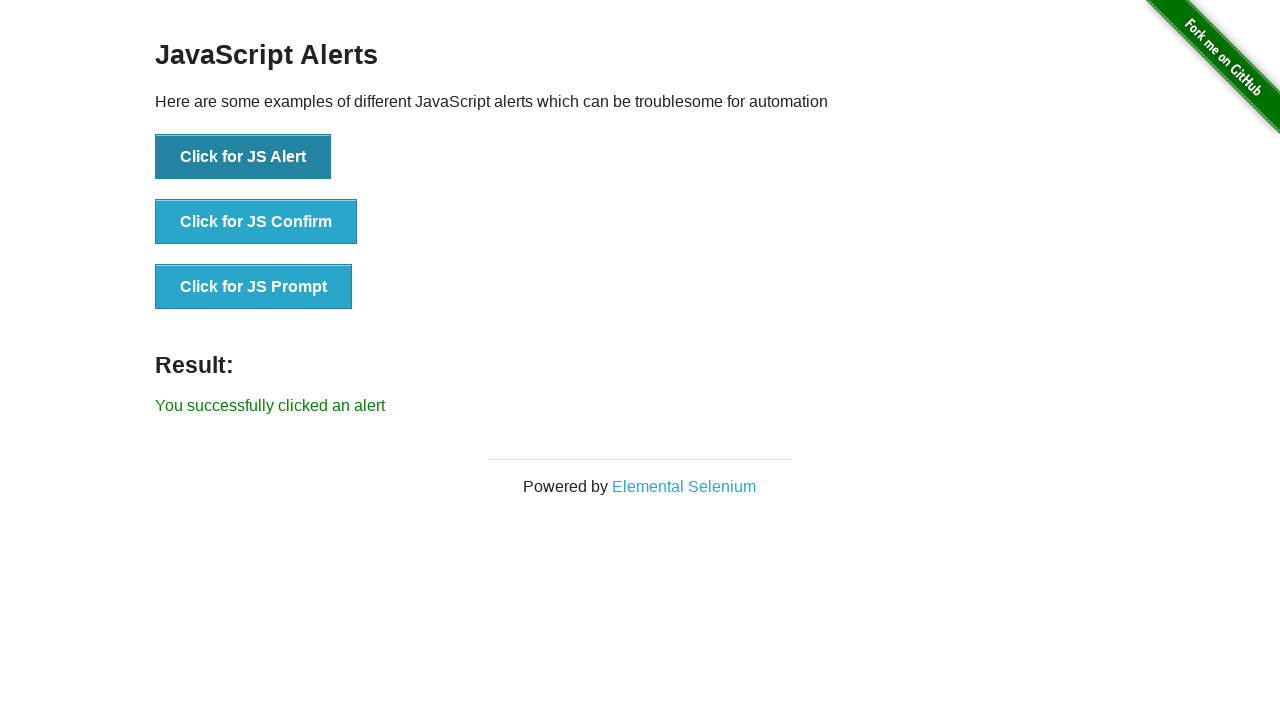